Tests a date picker calendar widget by selecting a specific date (March 3, 2028) through year, month, and day navigation, then verifies the selected date values.

Starting URL: https://rahulshettyacademy.com/seleniumPractise/#/offers

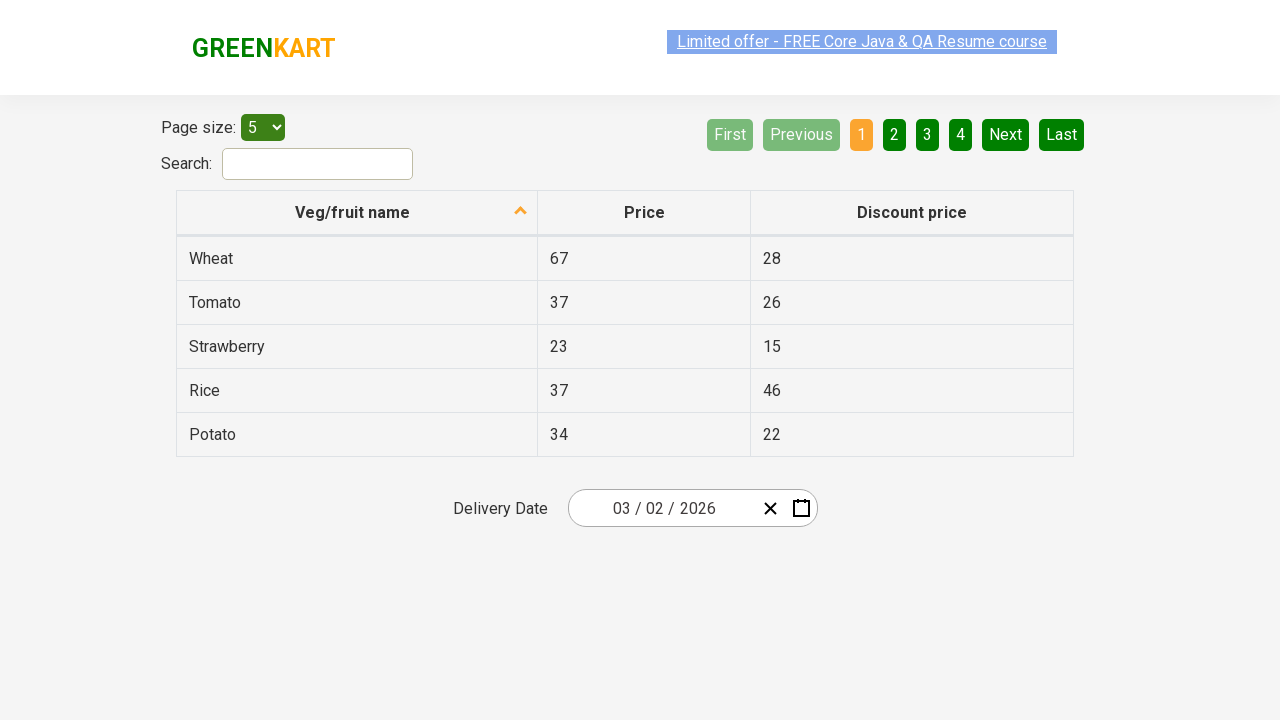

Clicked date picker input group to open calendar widget at (662, 508) on xpath=//div[@class='react-date-picker__inputGroup']
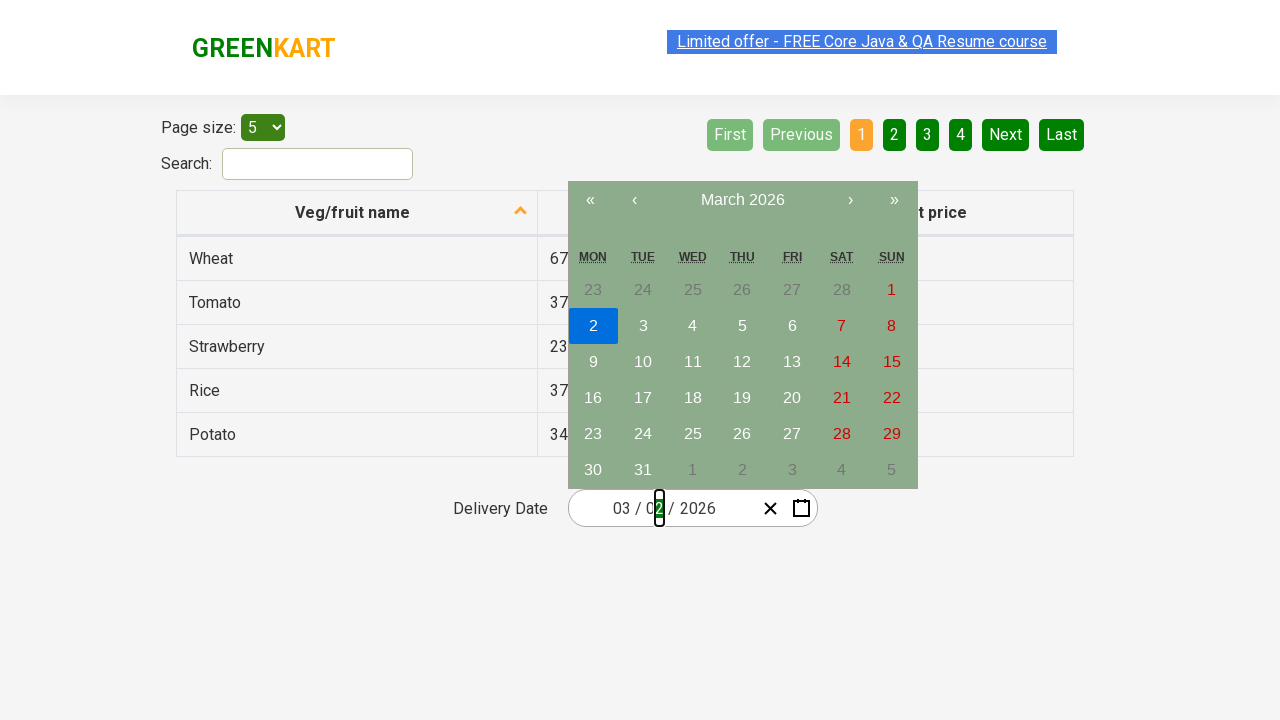

Clicked navigation label to navigate to month view at (742, 200) on xpath=//button[@class='react-calendar__navigation__label']
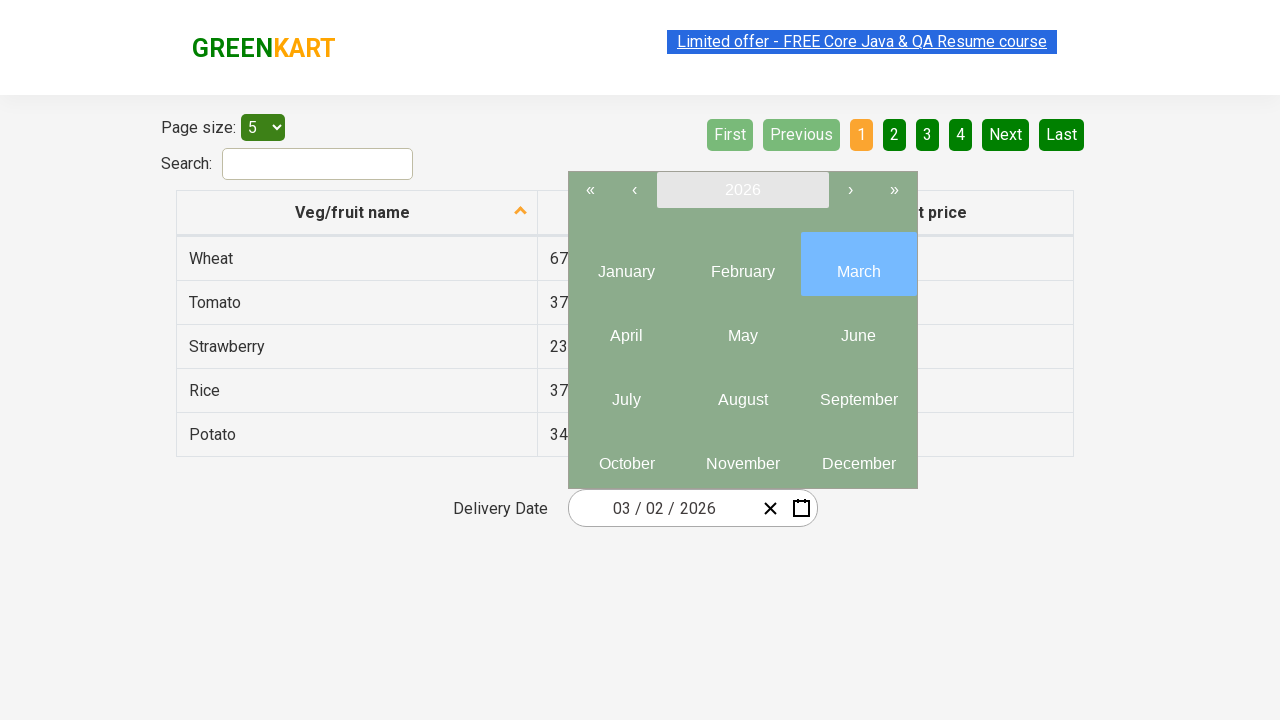

Clicked navigation label again to navigate to year view at (742, 190) on xpath=//button[@class='react-calendar__navigation__label']
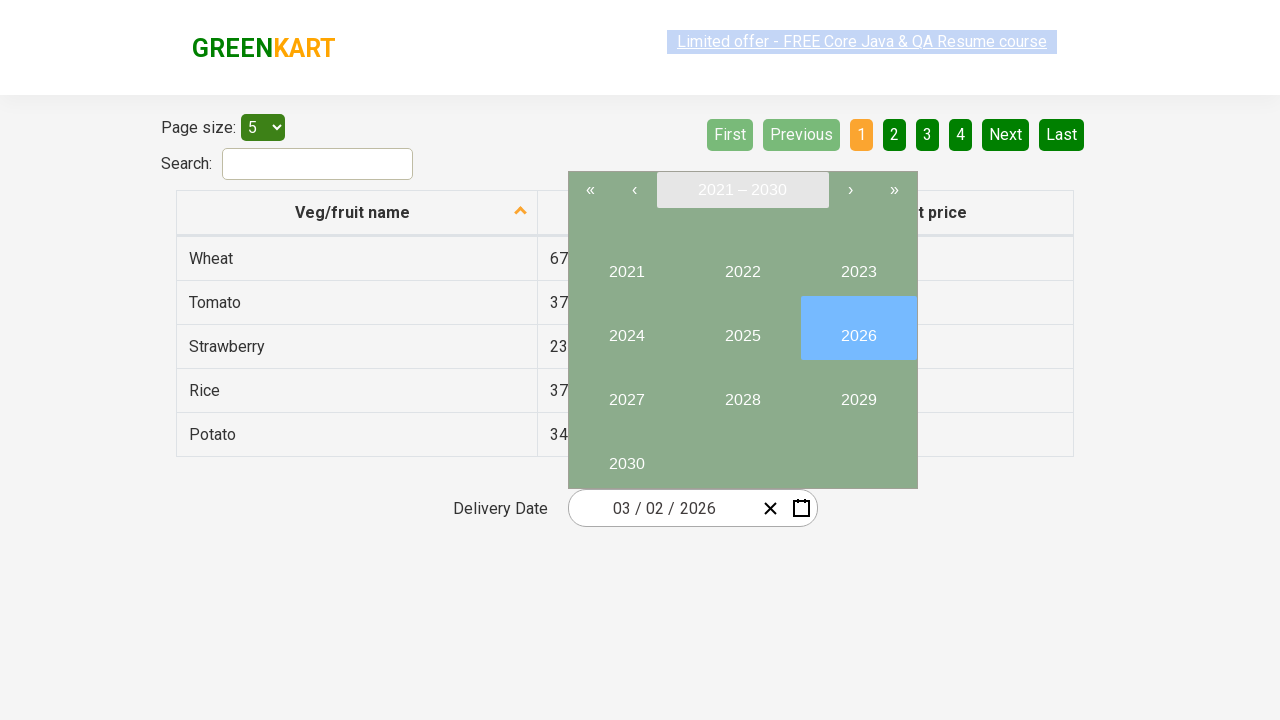

Selected year 2028 at (742, 392) on //button[text()='2028']
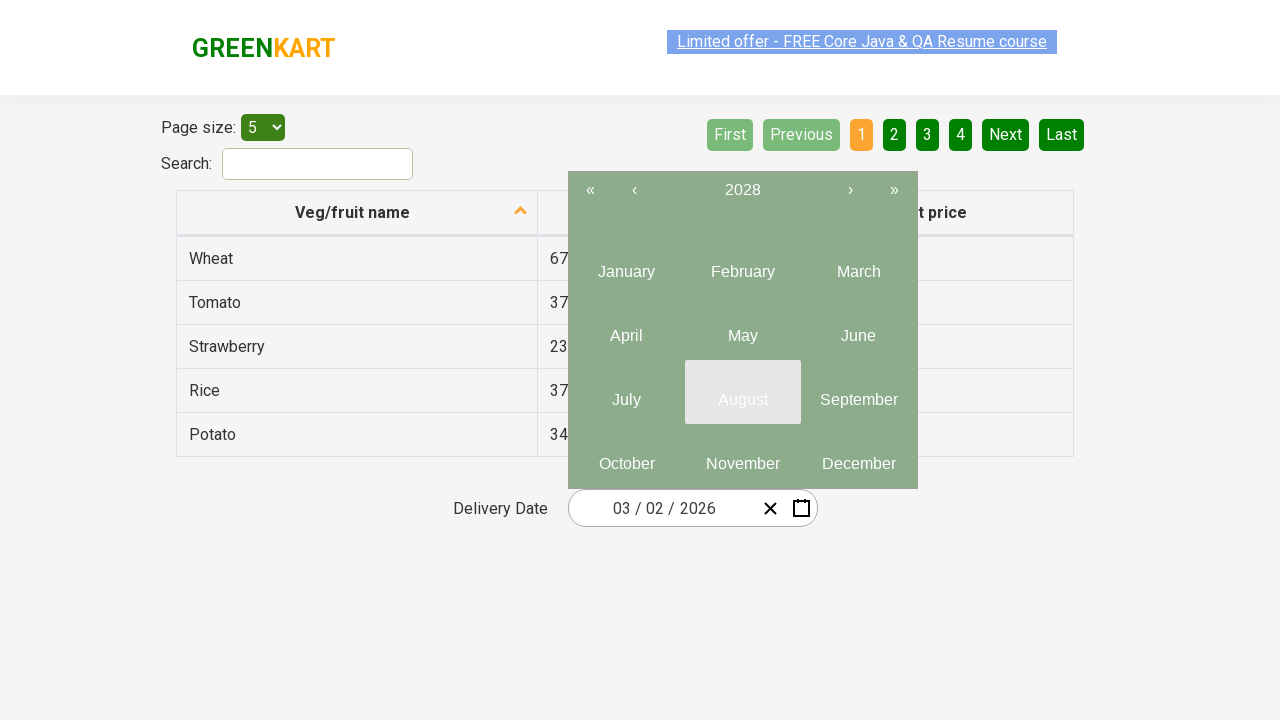

Selected month 3 (March) at (858, 264) on xpath=//button[@class='react-calendar__tile react-calendar__year-view__months__m
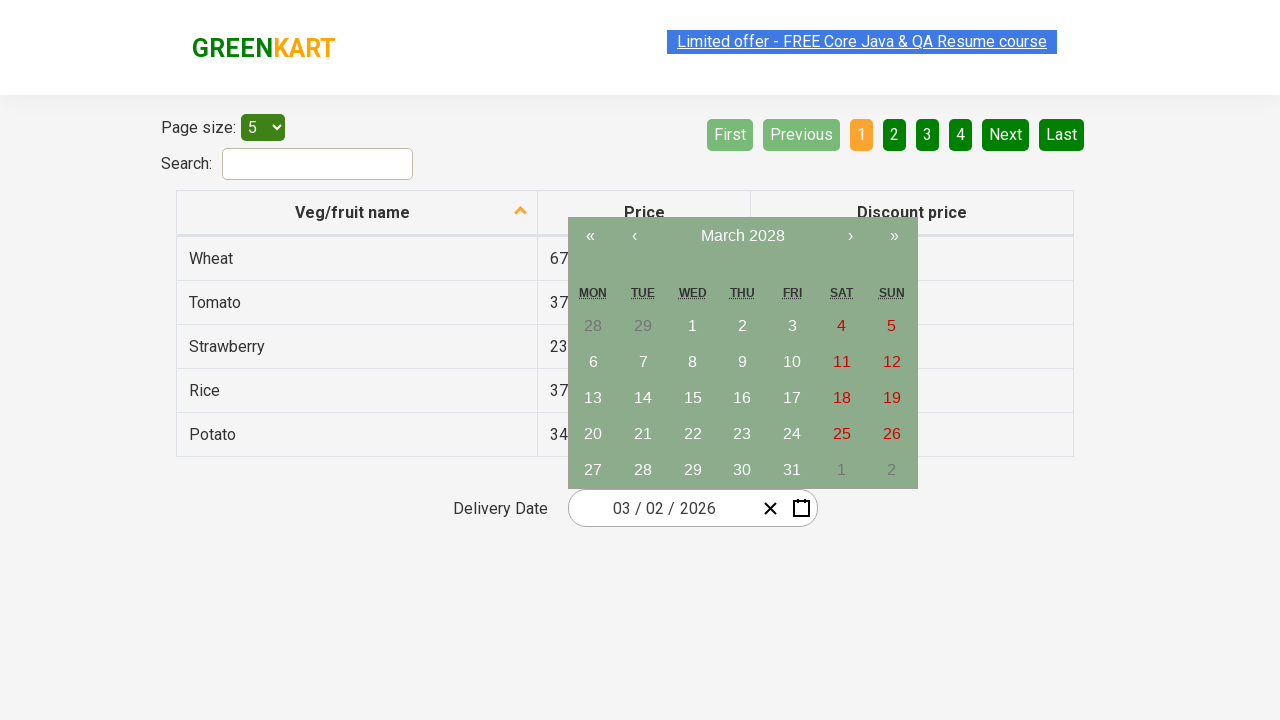

Selected day 3 at (792, 326) on //abbr[text()='3']
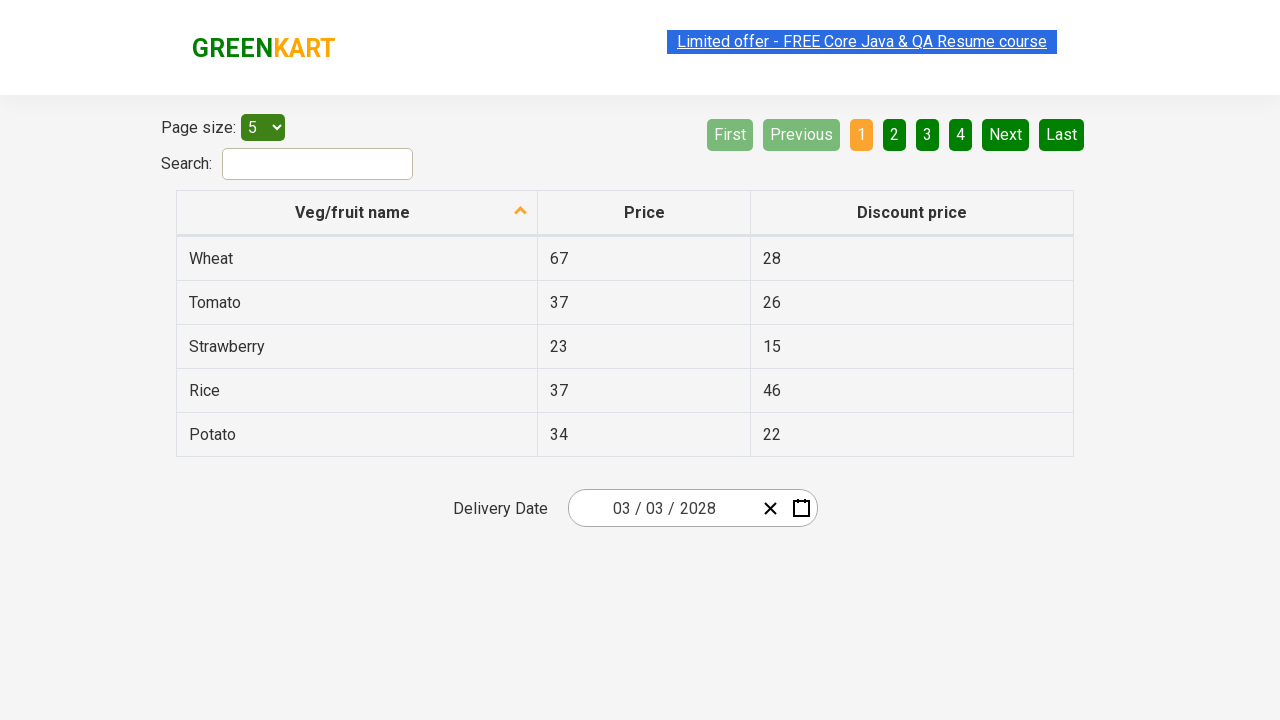

Date inputs populated and verified
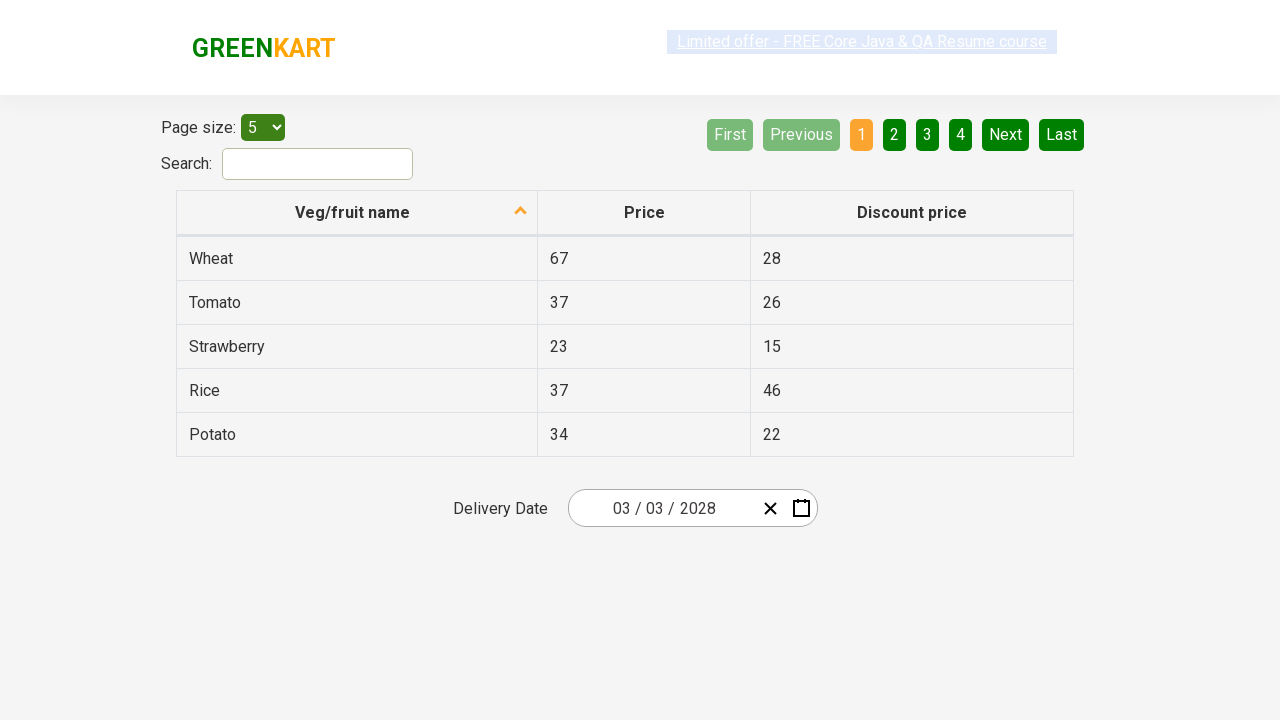

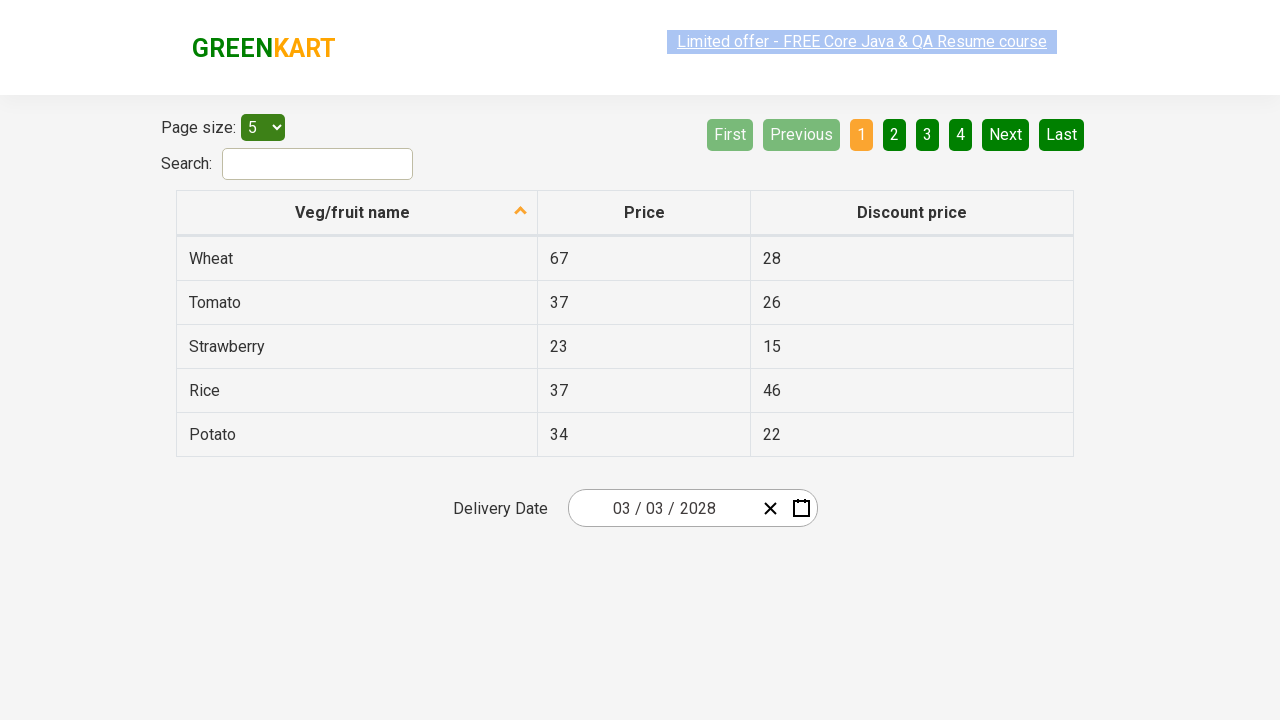